Tests tooltip functionality on jQuery UI demo page by hovering over different elements to trigger their tooltips

Starting URL: https://jqueryui.com/tooltip/

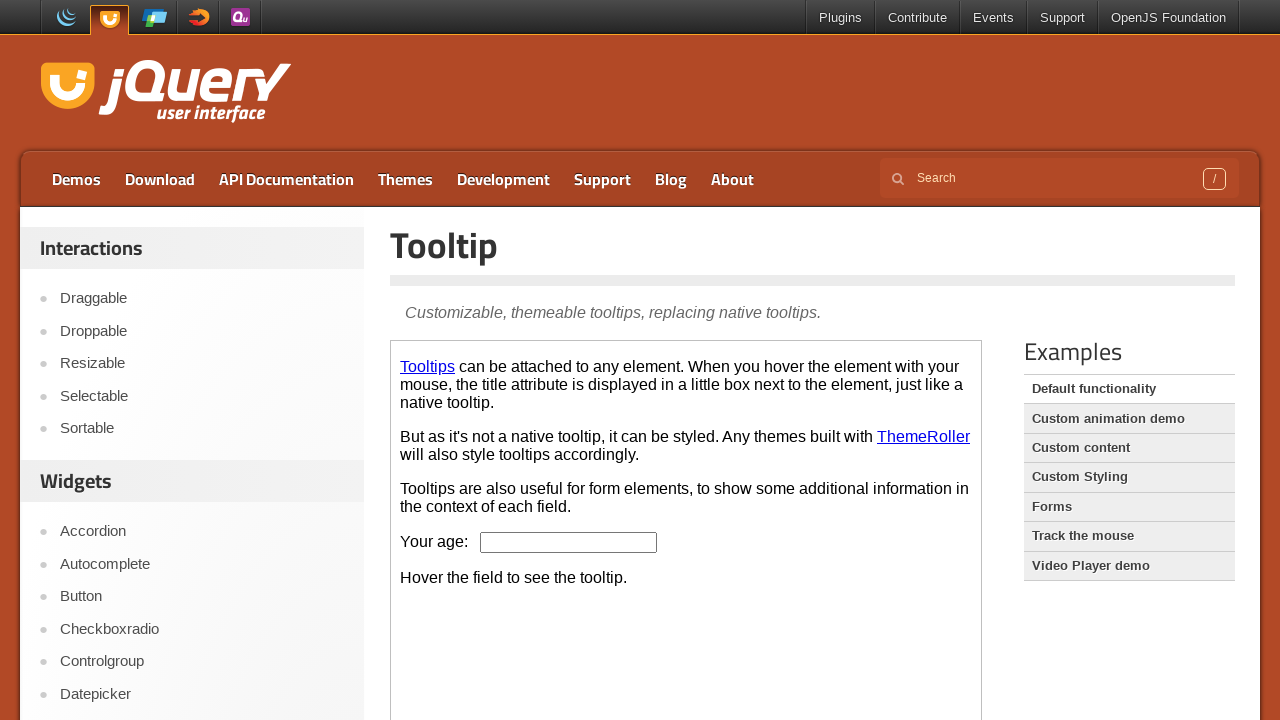

Waited for iframe body to load
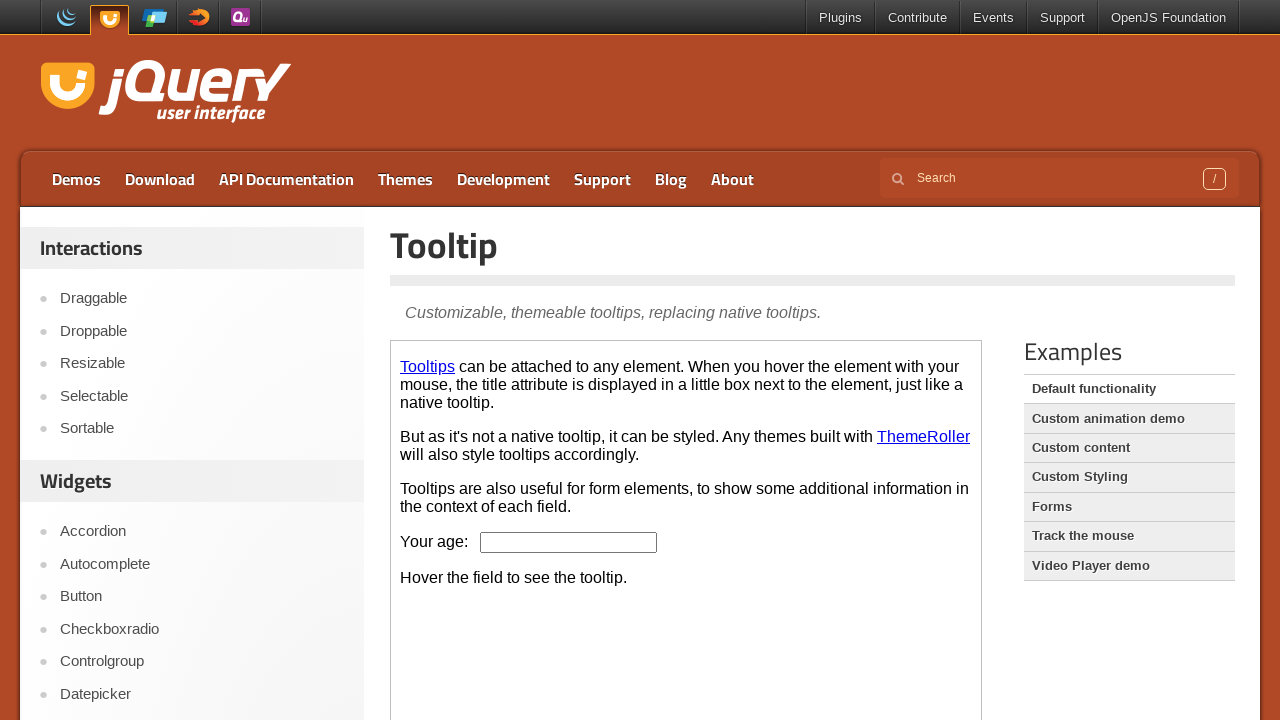

Selected first iframe containing tooltip demo
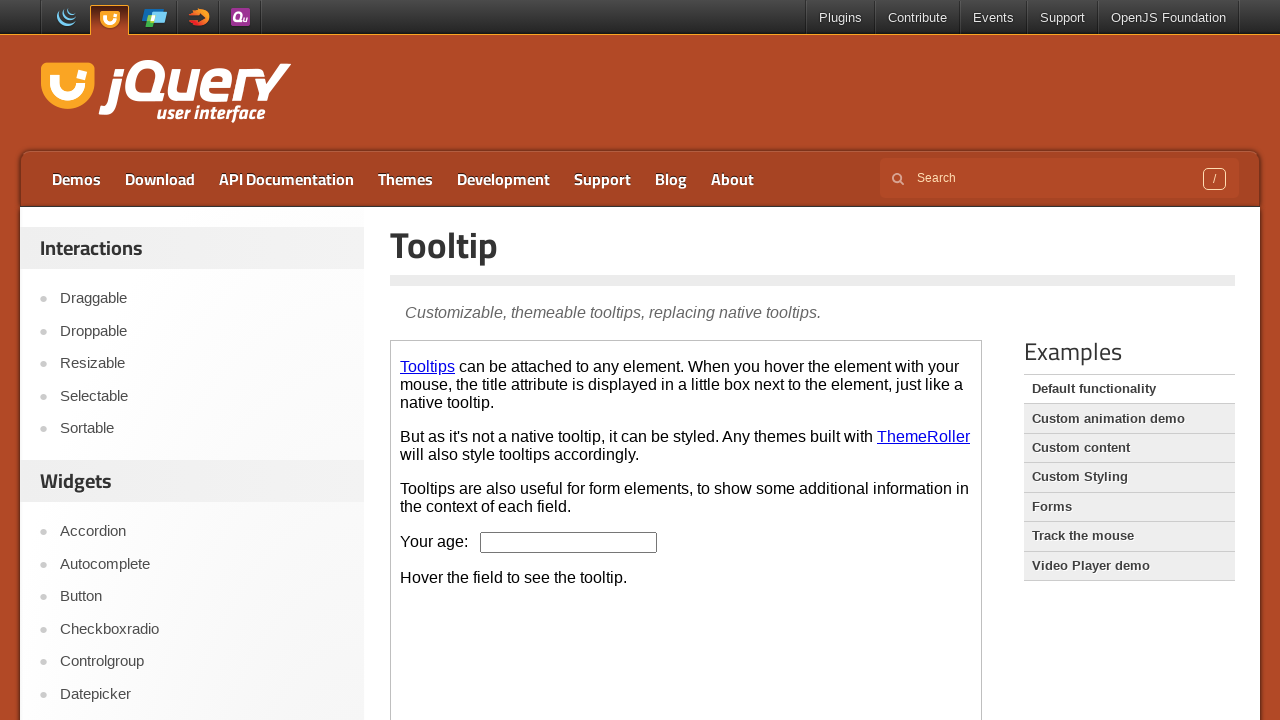

Located first tooltip element
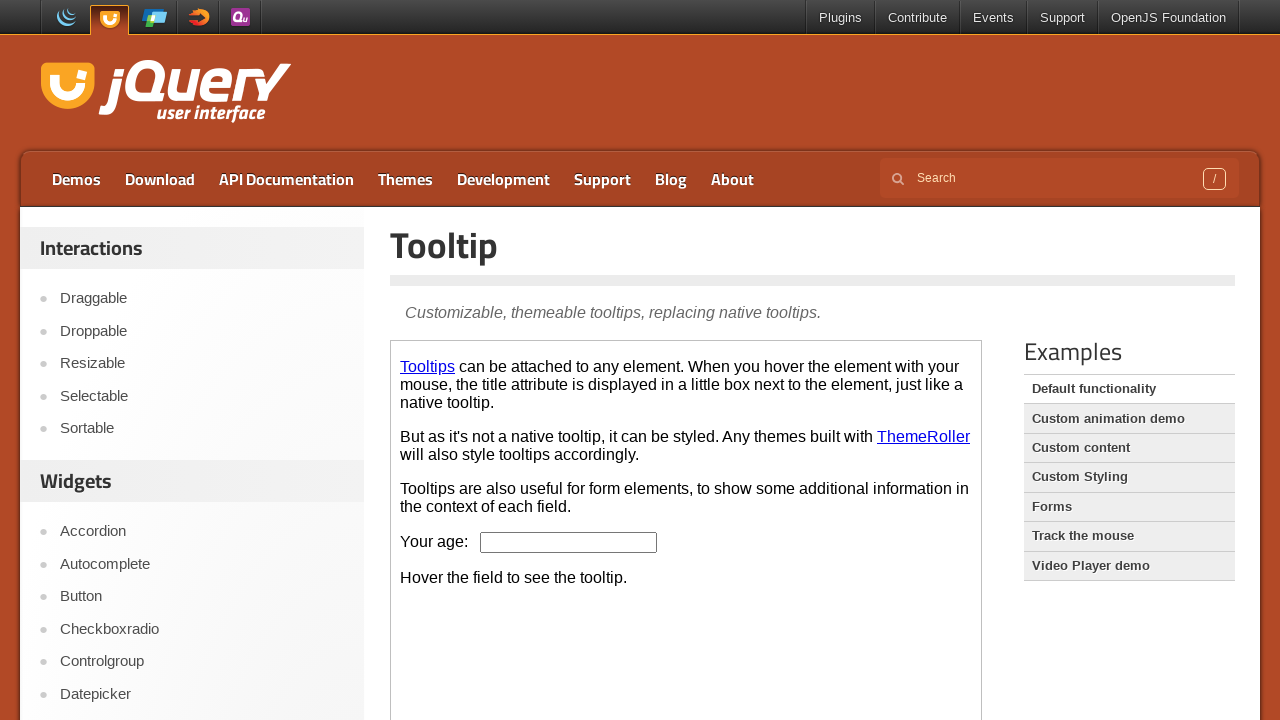

Hovered over first tooltip element at (428, 366) on iframe >> nth=0 >> internal:control=enter-frame >> body > p:nth-child(1) > a
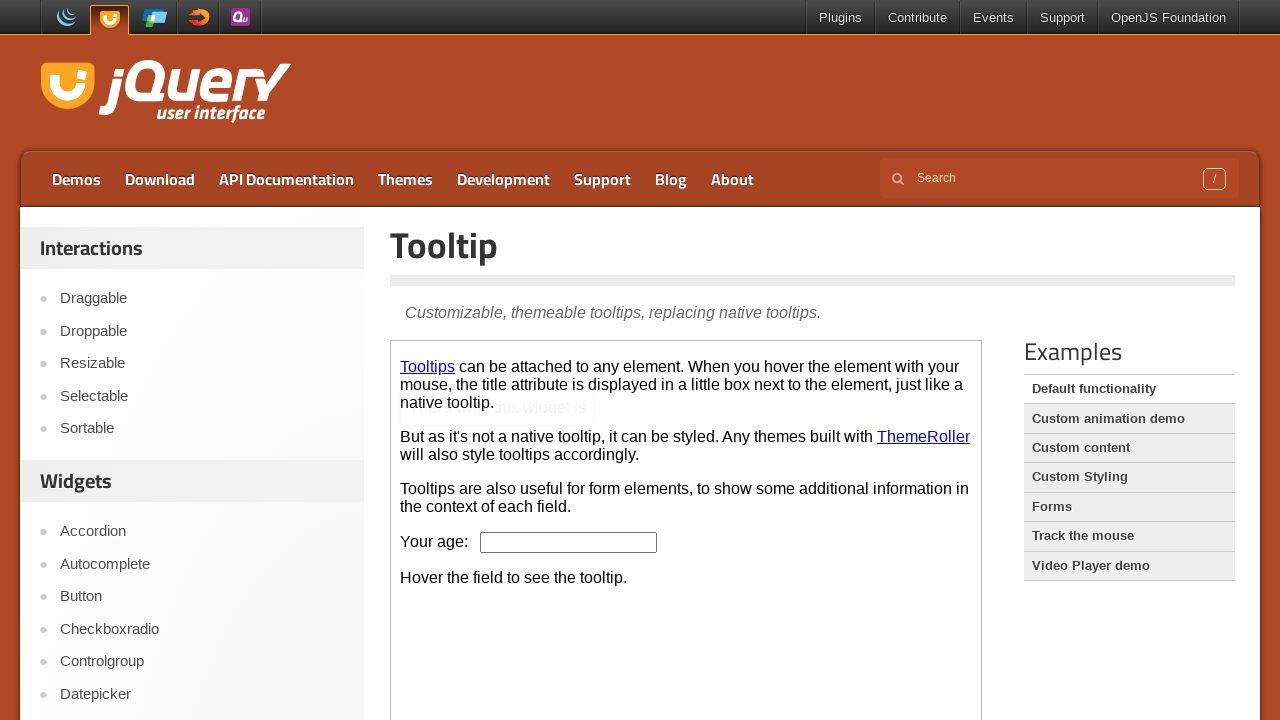

Waited 2 seconds for first tooltip to appear
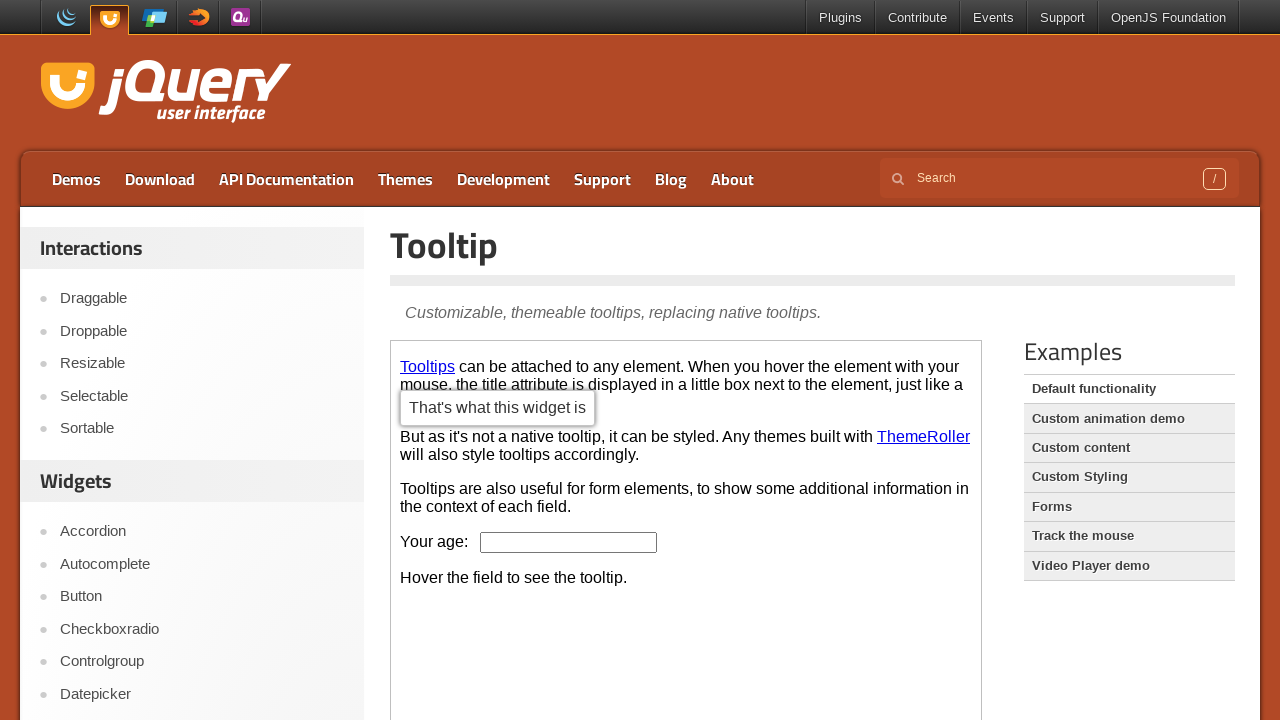

Retrieved aria-describedby attribute from first tooltip: ui-id-1
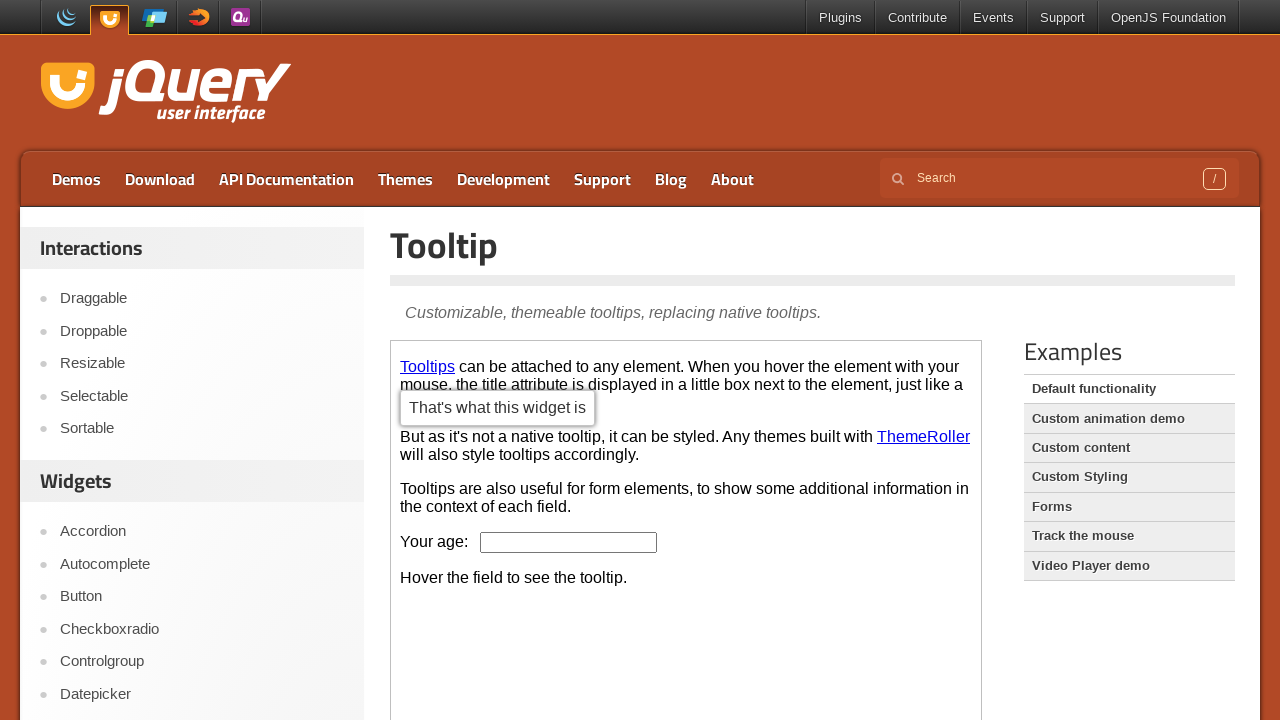

Verified first tooltip has valid ui-id in aria-describedby
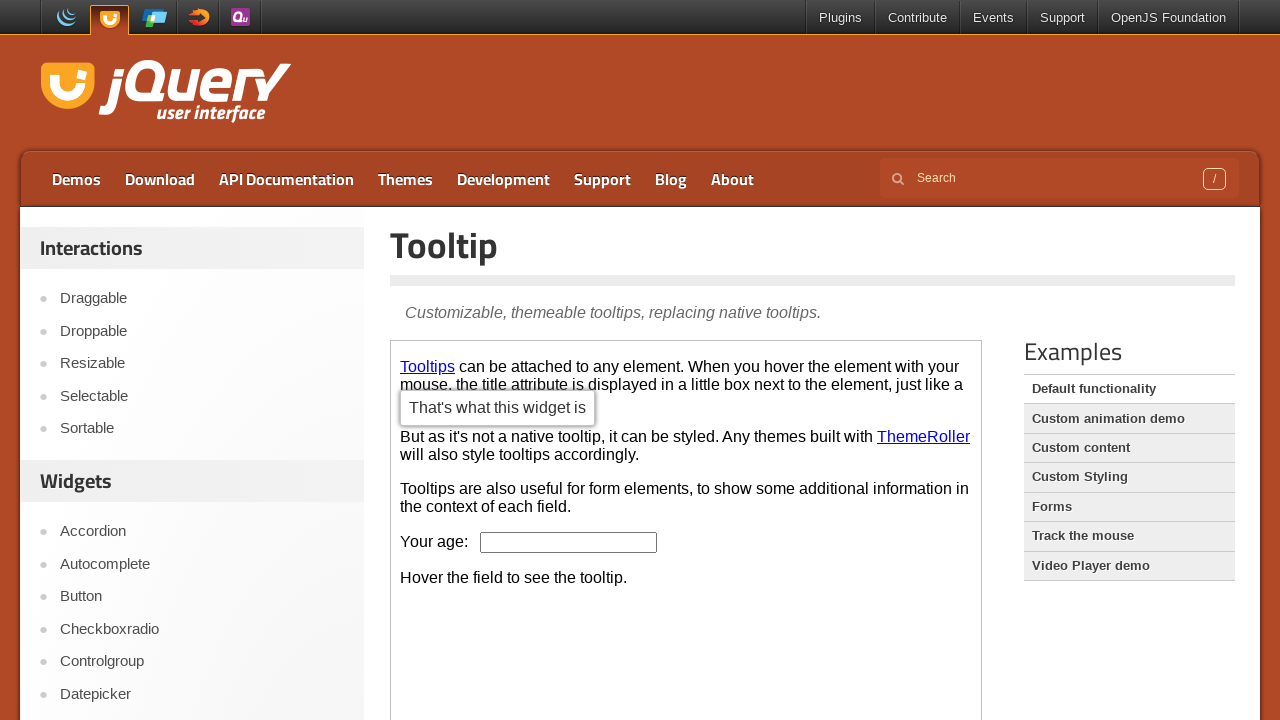

Located second tooltip element
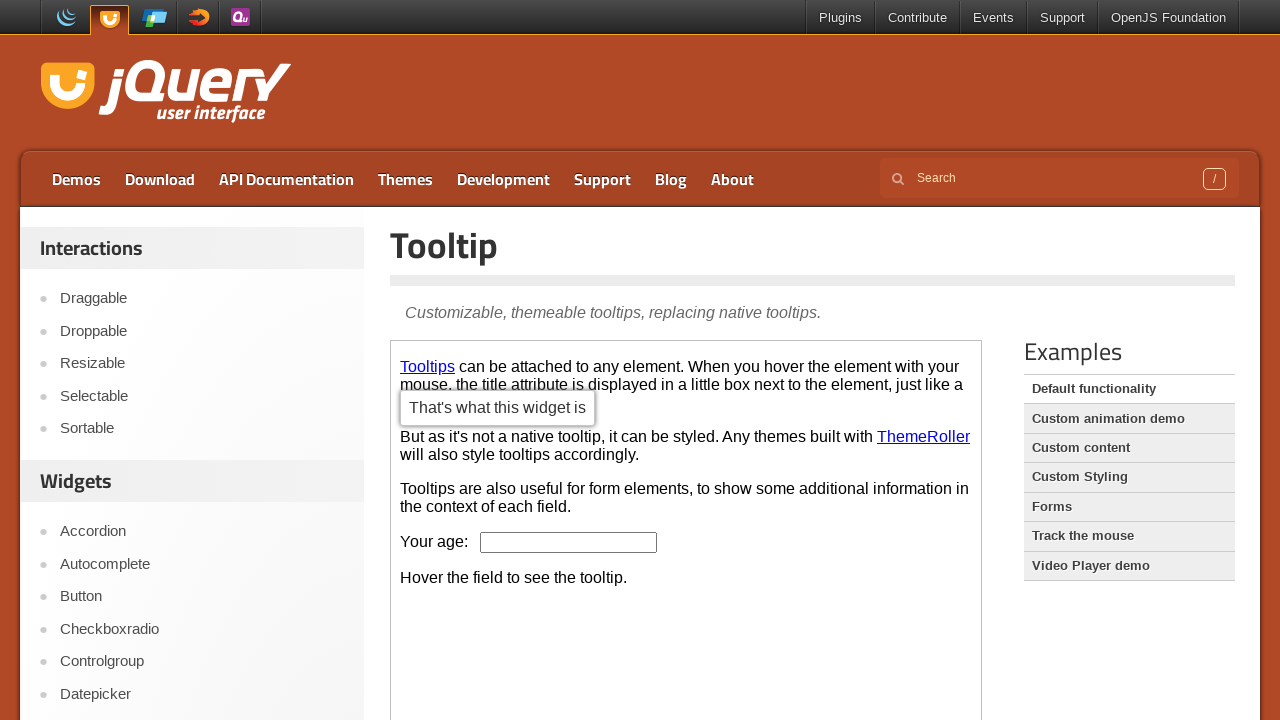

Hovered over second tooltip element at (924, 436) on iframe >> nth=0 >> internal:control=enter-frame >> body > p:nth-child(2) > a
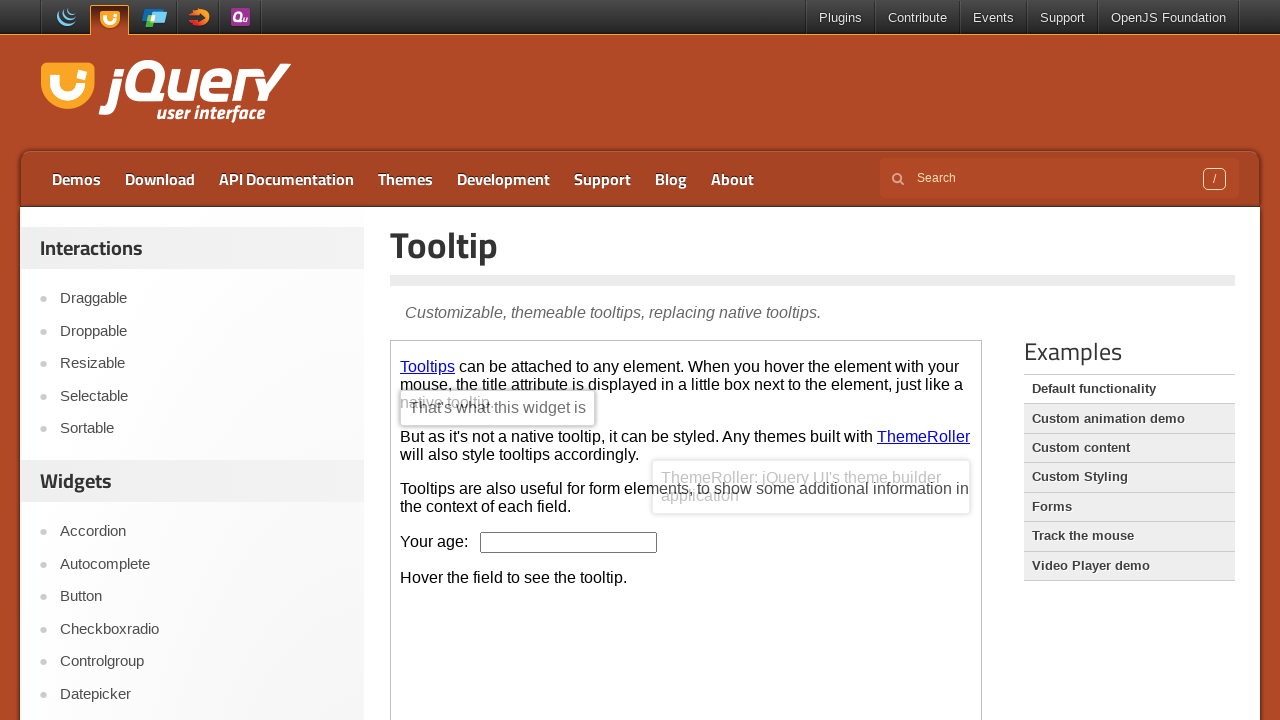

Waited 2 seconds for second tooltip to appear
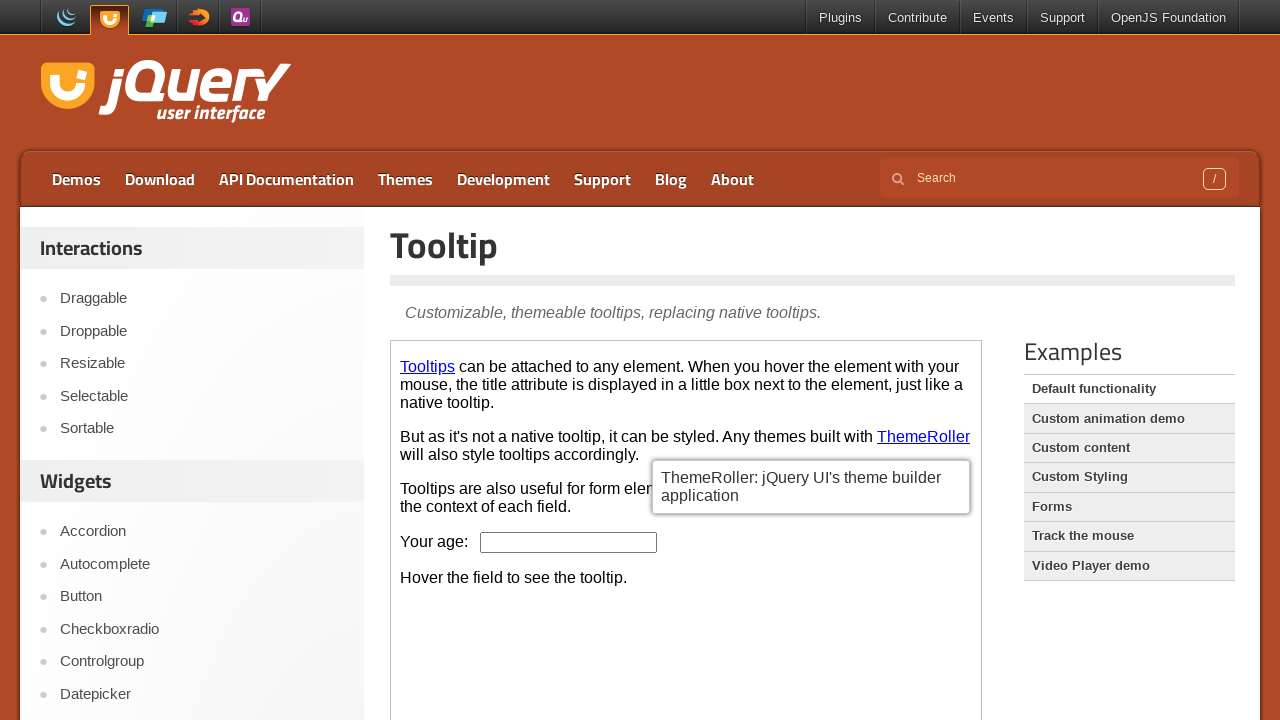

Retrieved aria-describedby attribute from second tooltip: ui-id-2
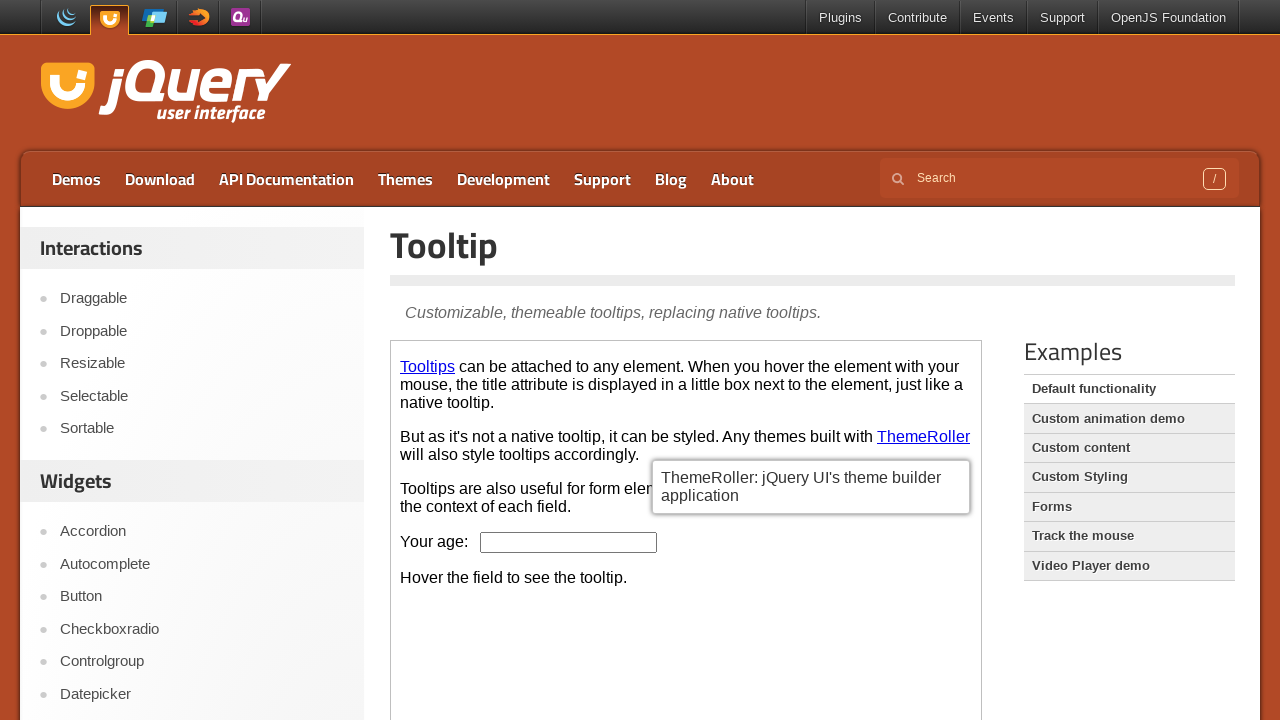

Verified second tooltip has valid ui-id in aria-describedby
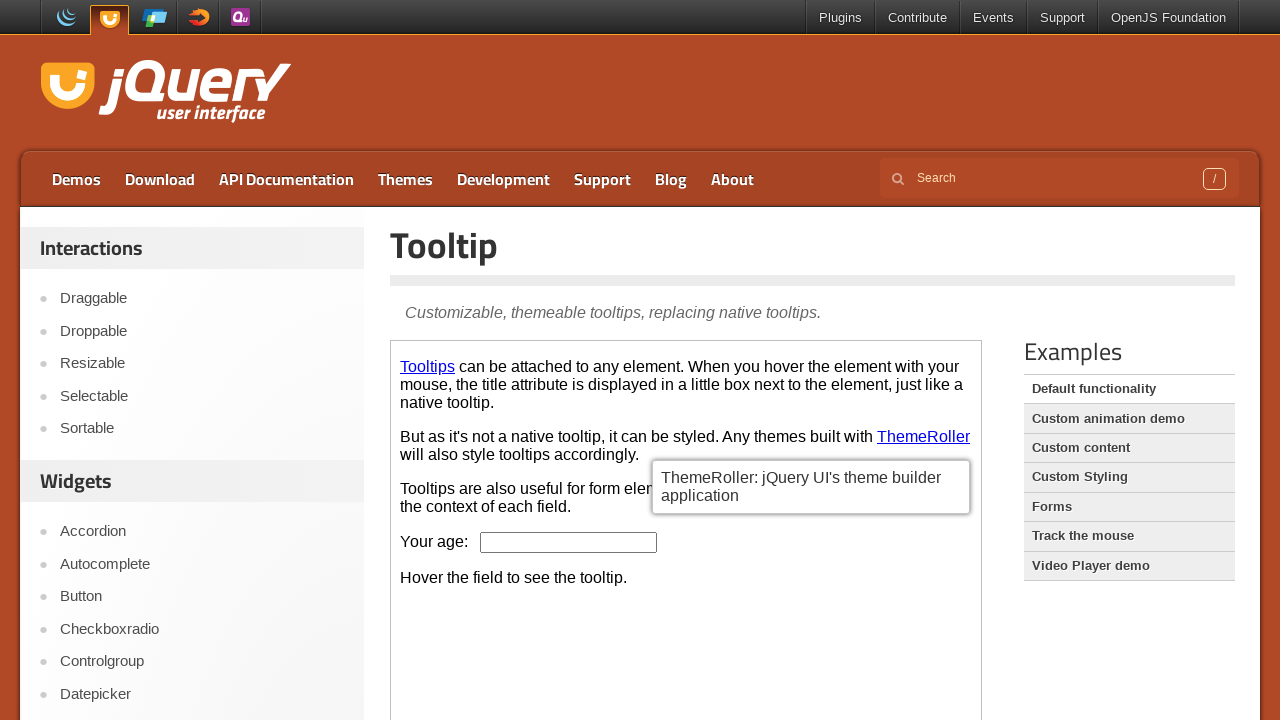

Located third tooltip element (age input field)
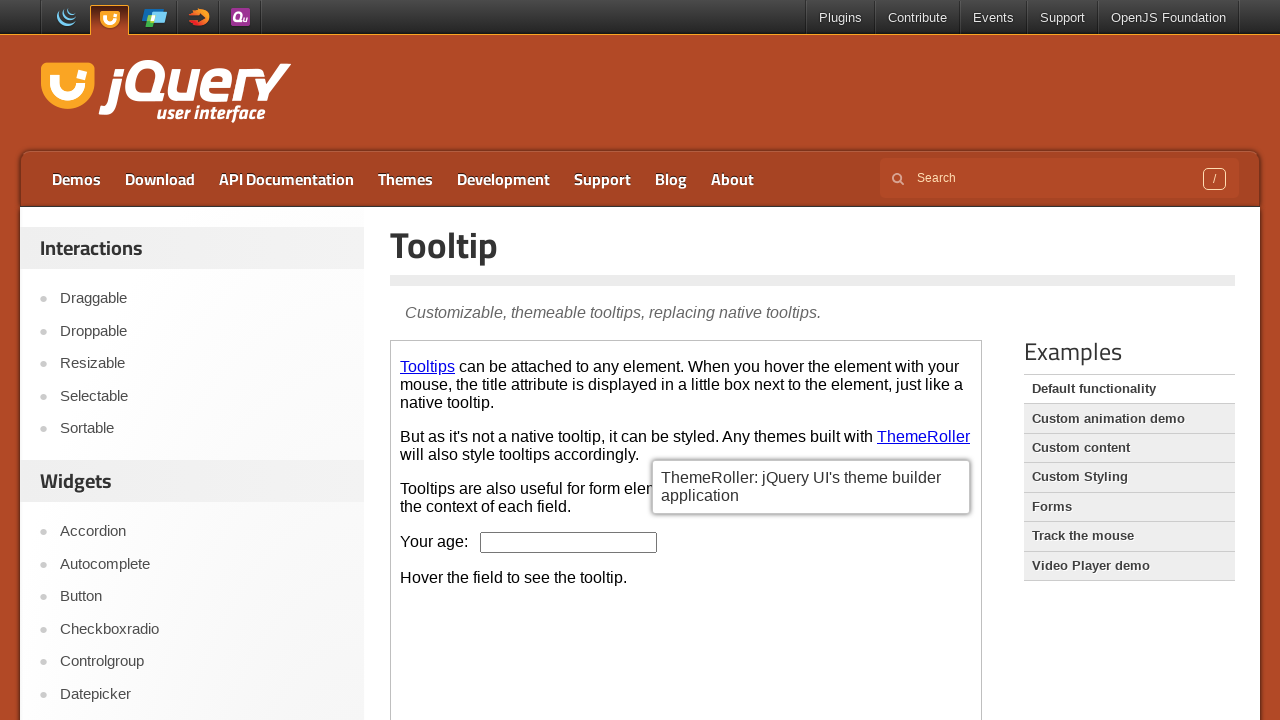

Hovered over third tooltip element (age input) at (569, 542) on iframe >> nth=0 >> internal:control=enter-frame >> #age
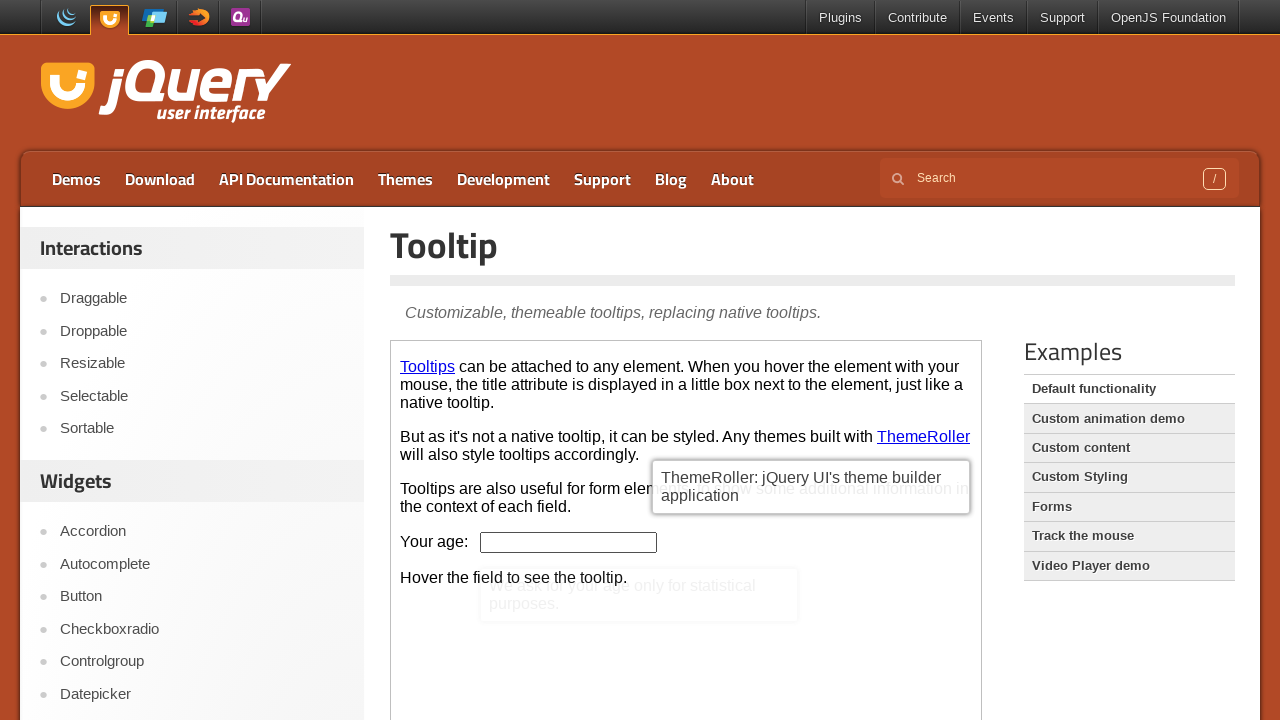

Waited 2 seconds for third tooltip to appear
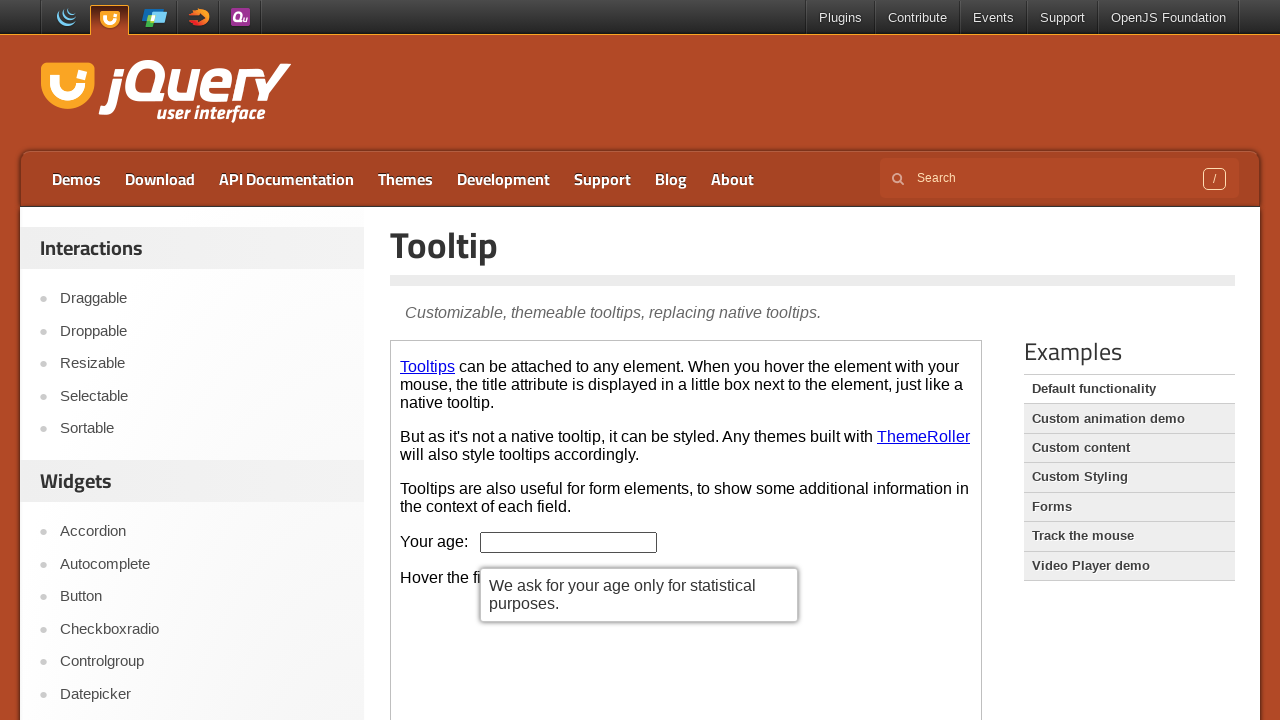

Retrieved aria-describedby attribute from third tooltip: ui-id-3
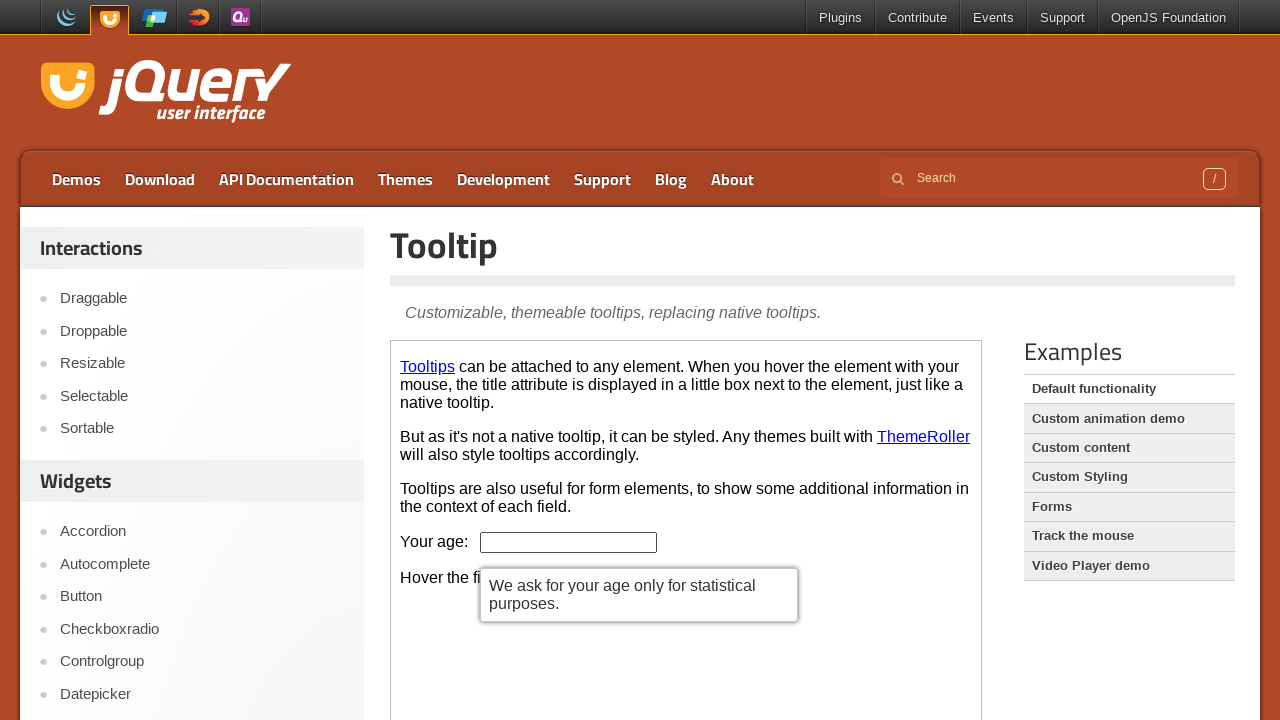

Verified third tooltip has valid ui-id in aria-describedby
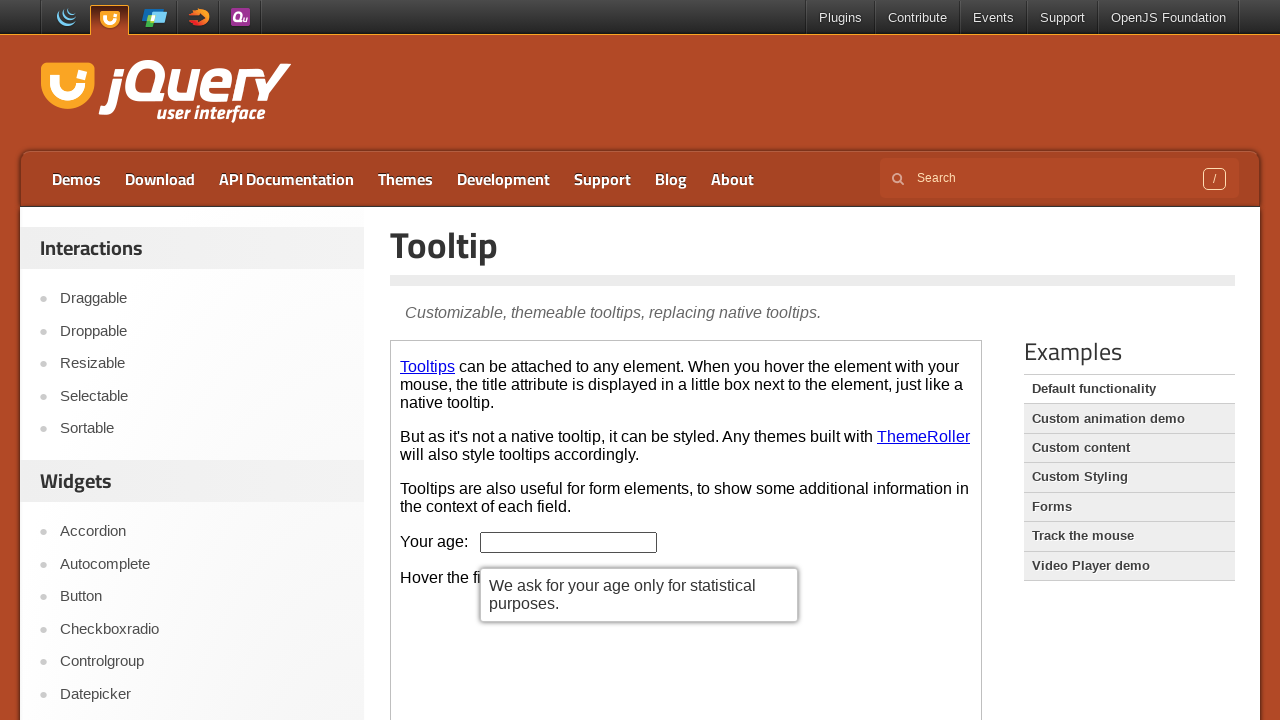

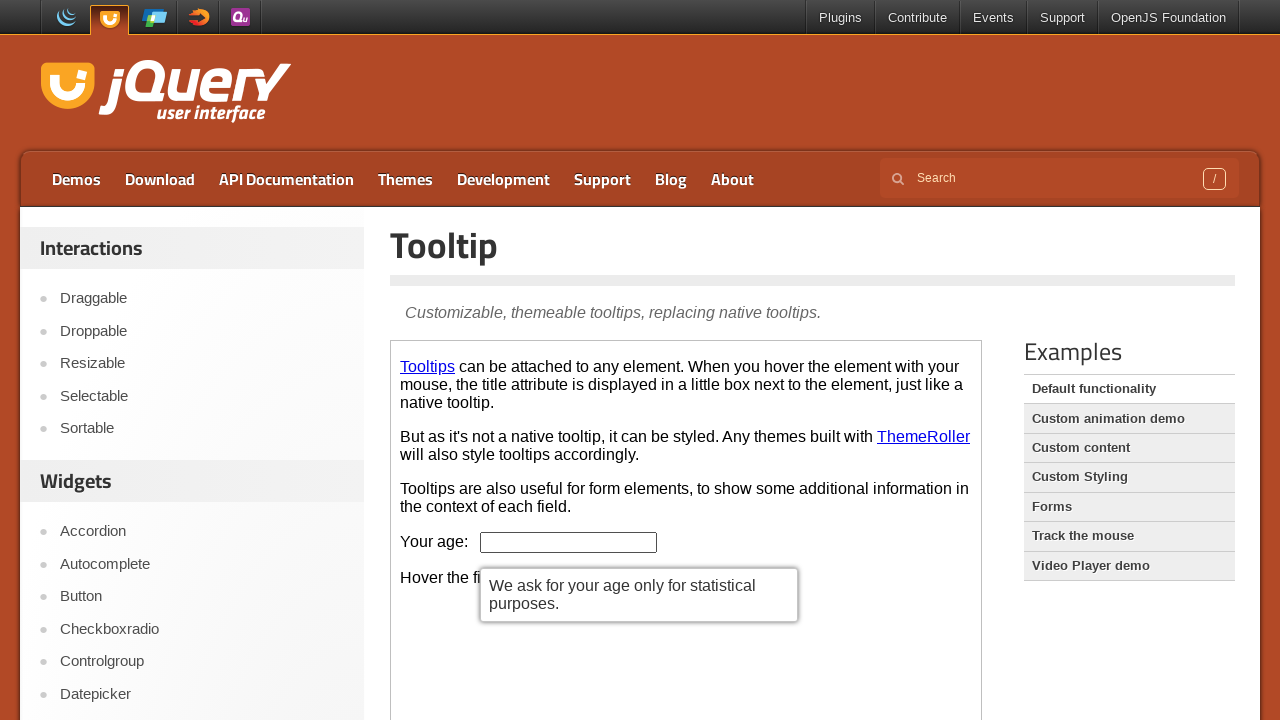